Tests different click actions (double-click, single click, and right-click) on various buttons on a demo page

Starting URL: http://sahitest.com/demo/clicks.htm

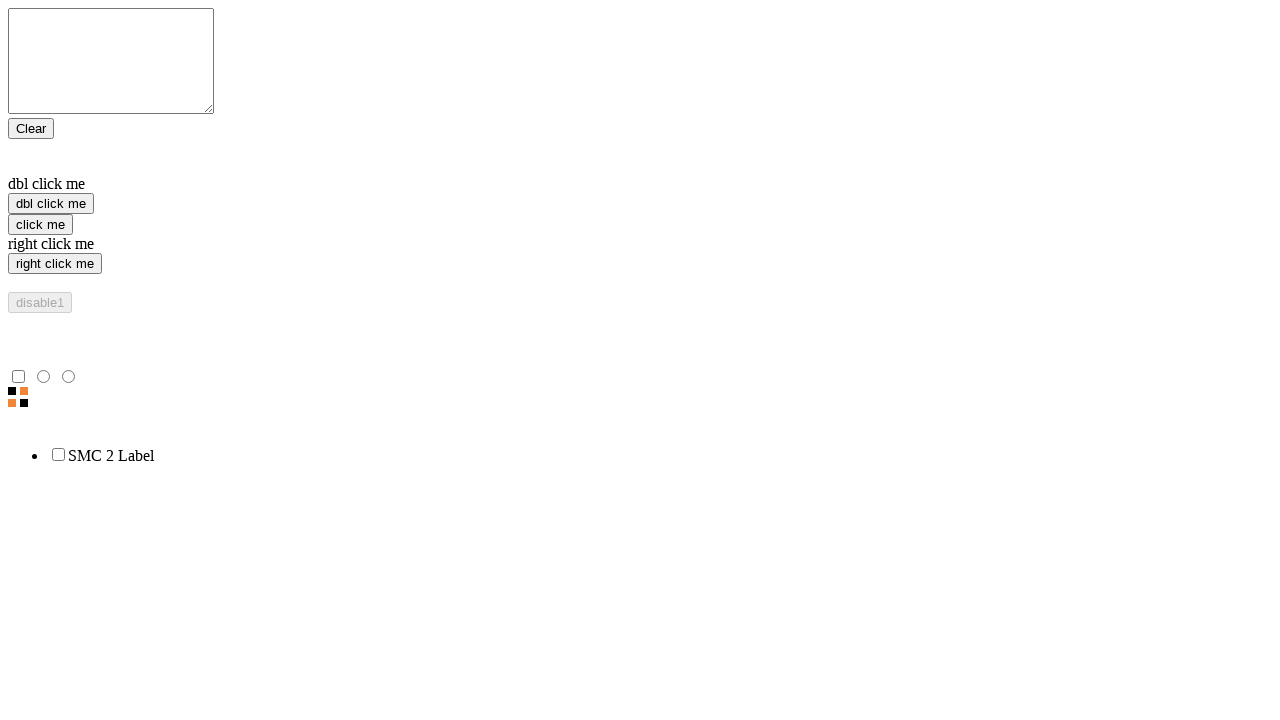

Double-clicked the 'dbl click me' button at (51, 204) on input[value='dbl click me']
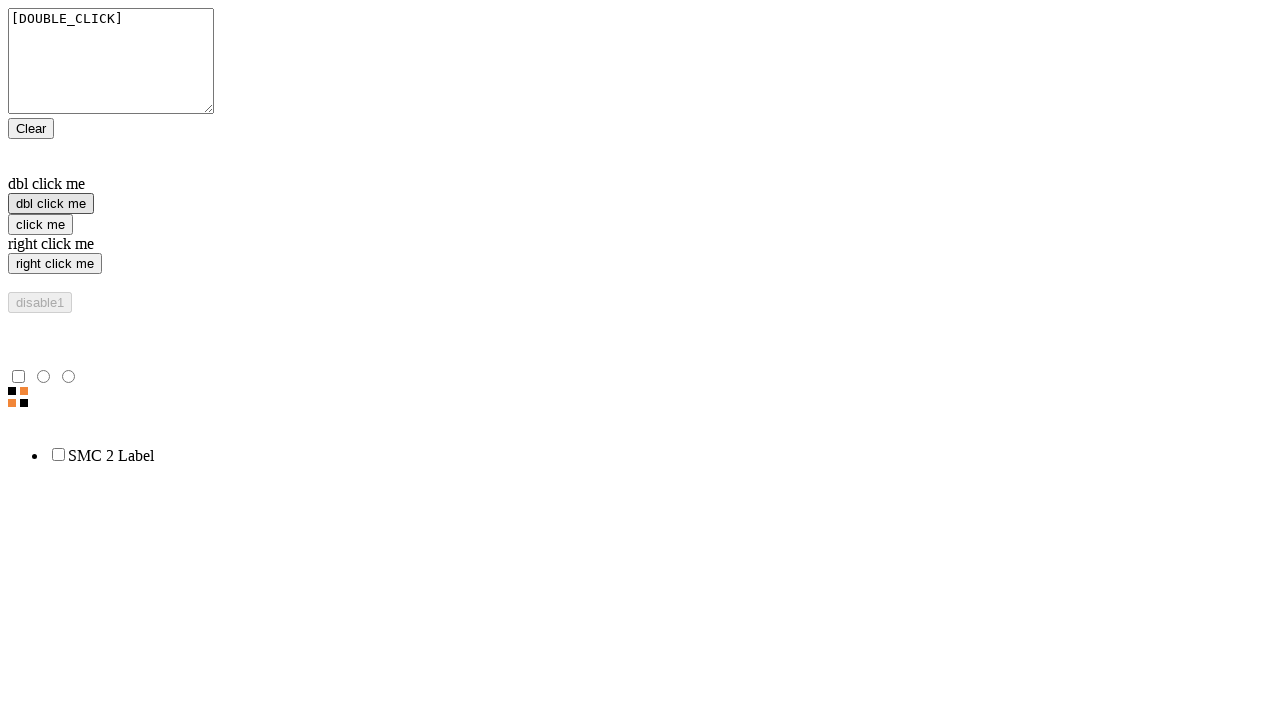

Single-clicked the 'click me' button at (40, 224) on input[value='click me']
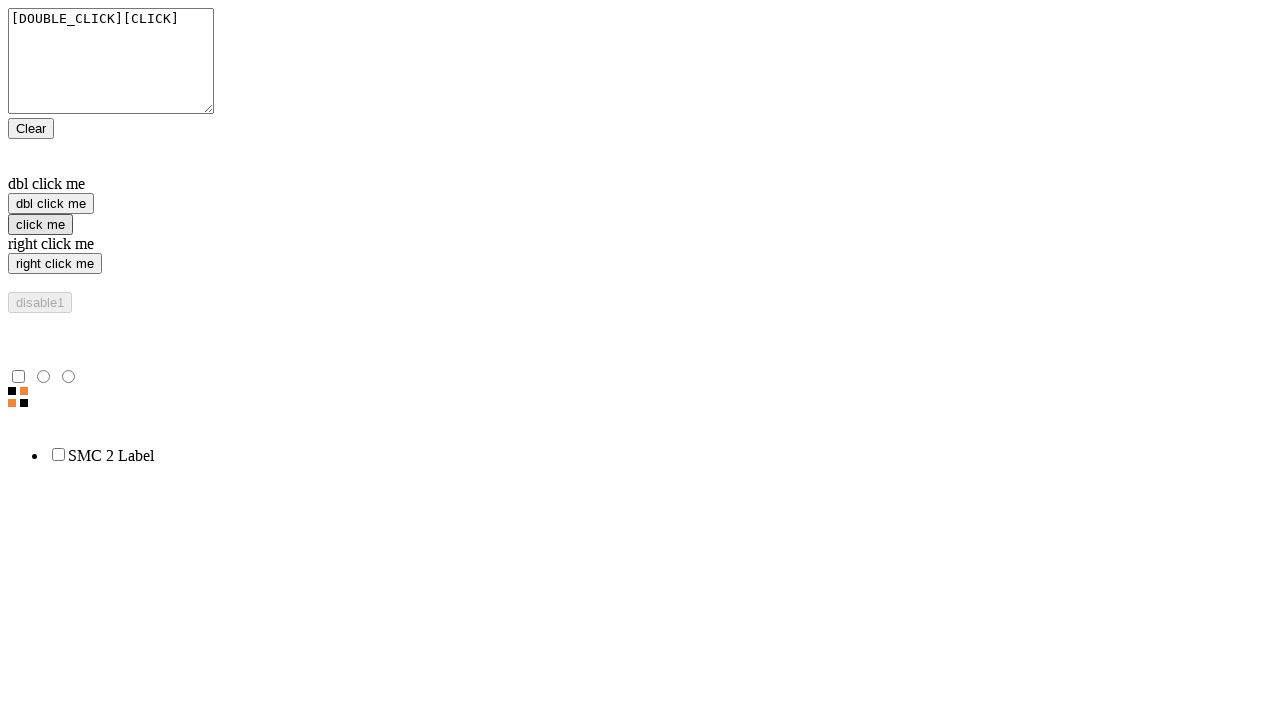

Right-clicked the 'right click me' button at (55, 264) on input[value='right click me']
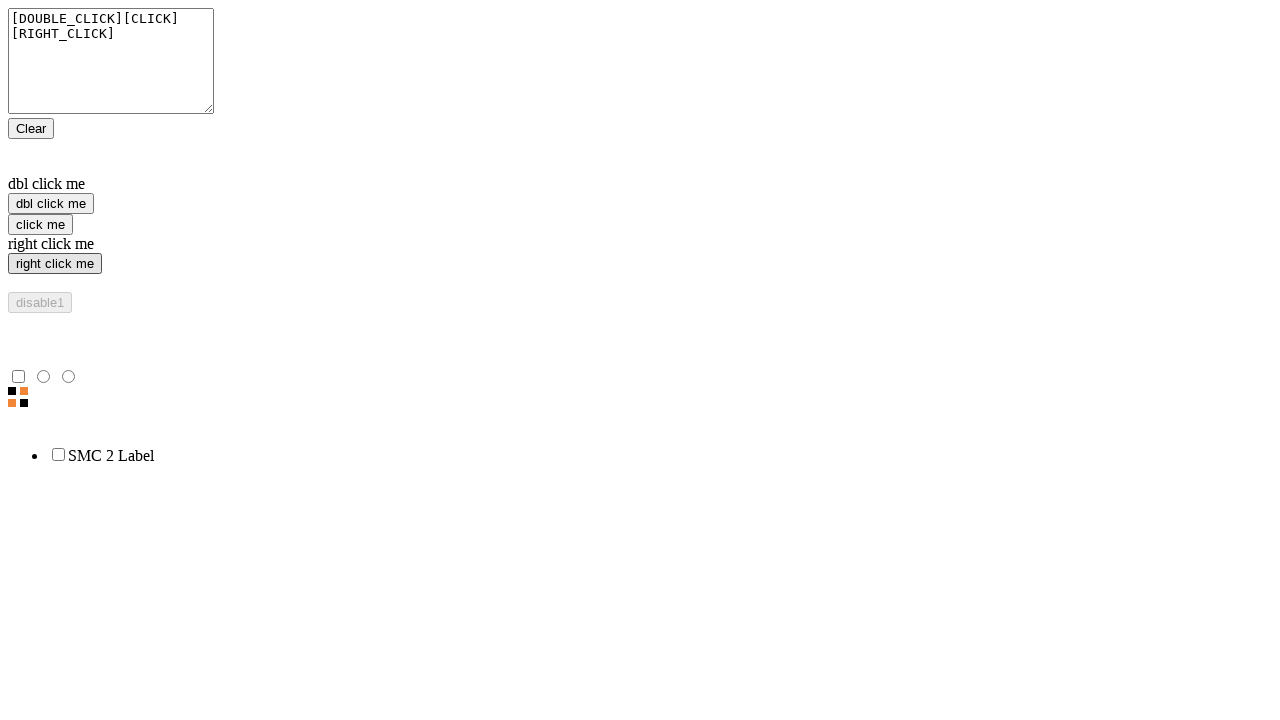

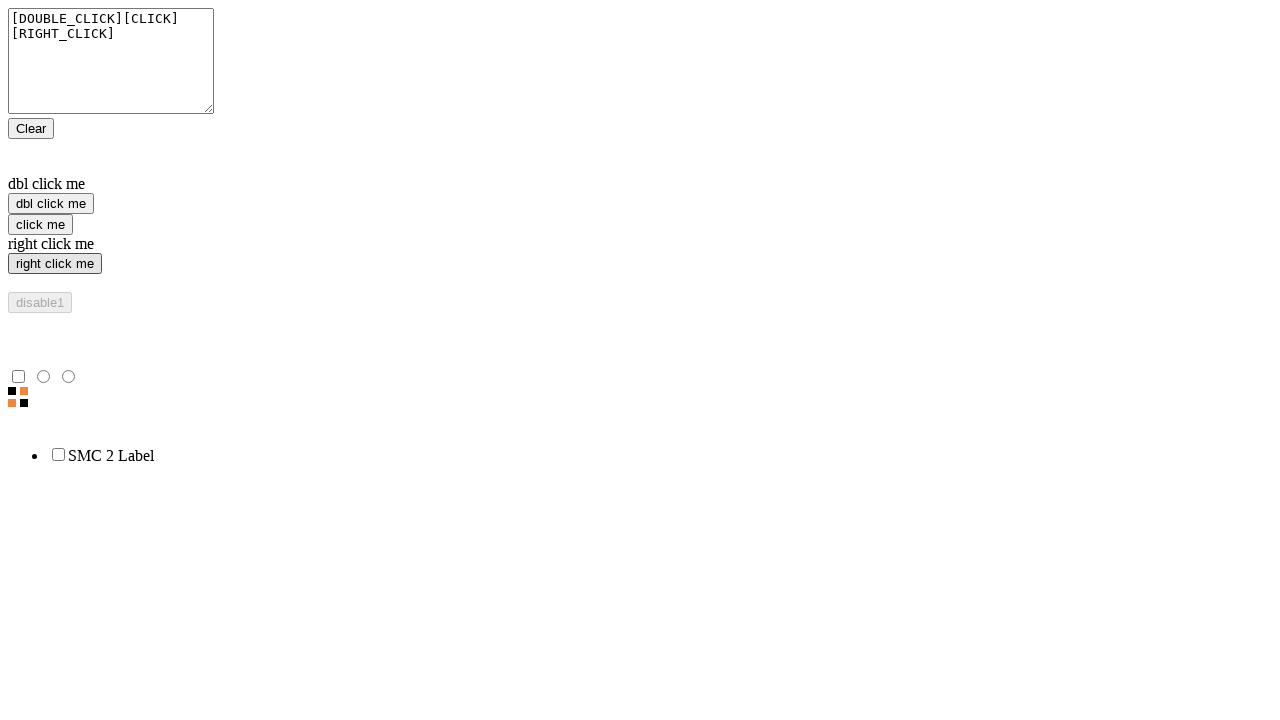